Tests that edits are saved when the edit field loses focus (blur event)

Starting URL: https://demo.playwright.dev/todomvc

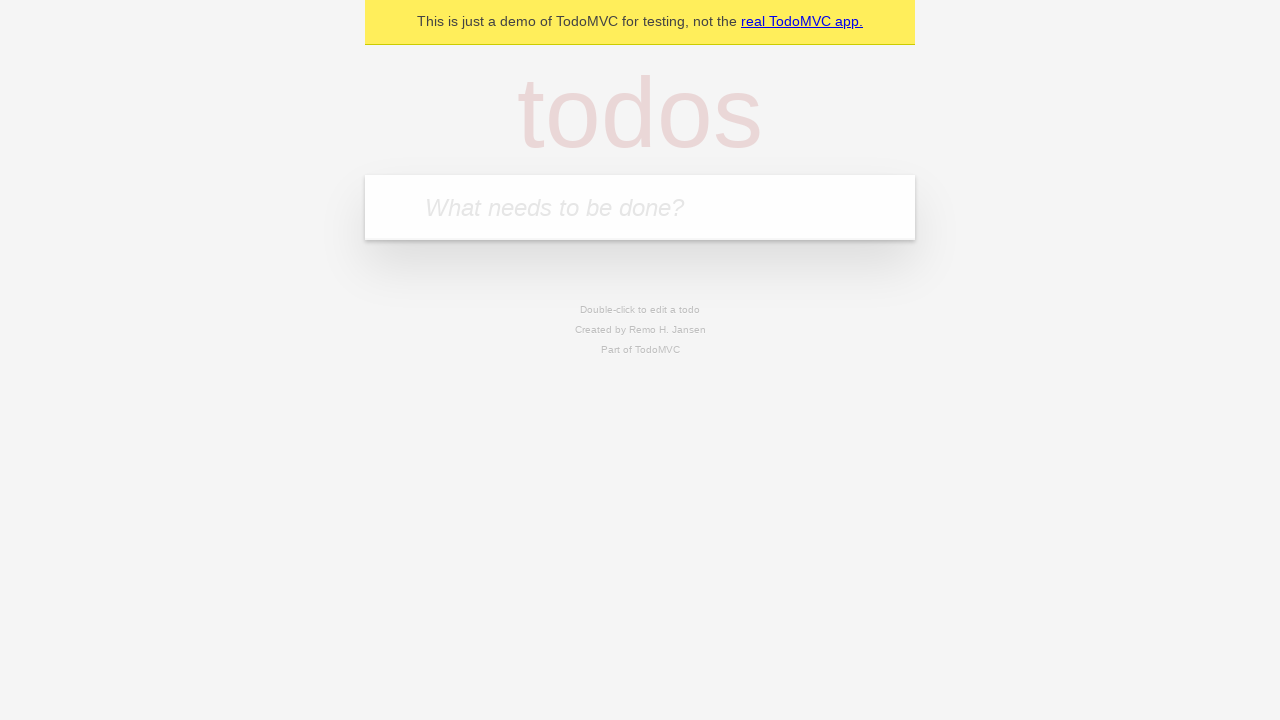

Filled first todo input with 'buy some cheese' on internal:attr=[placeholder="What needs to be done?"i]
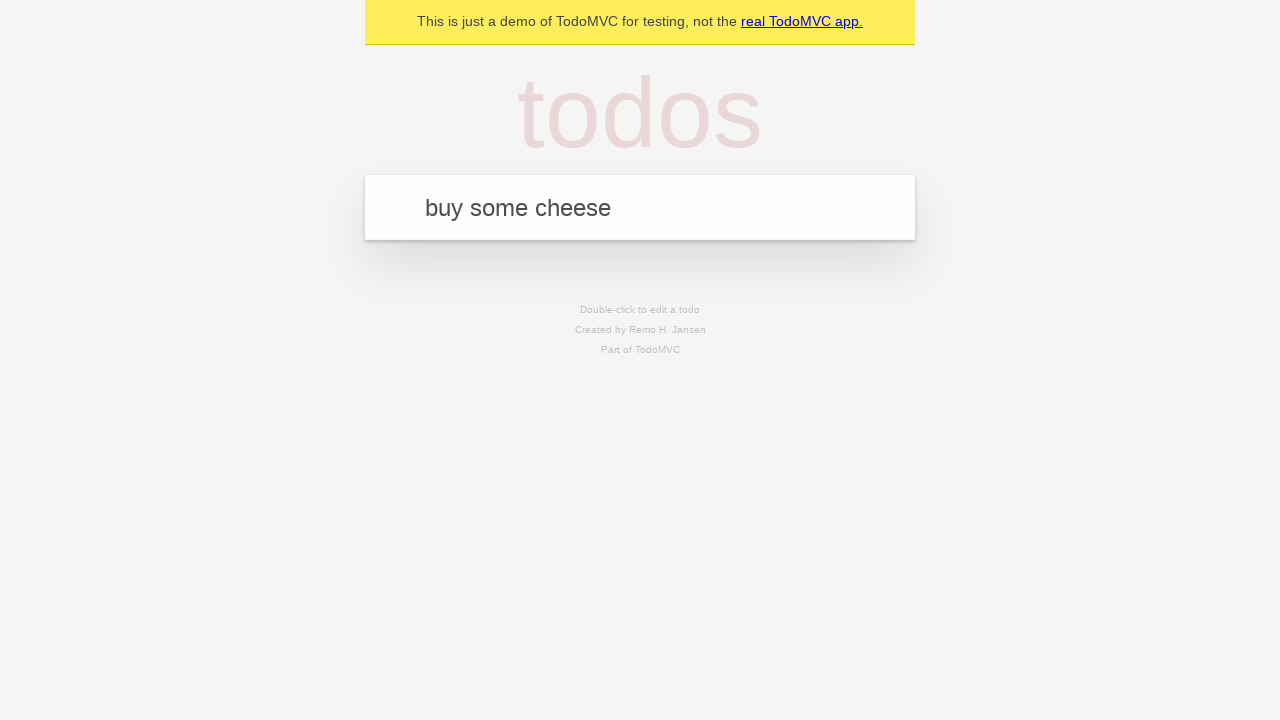

Pressed Enter to create first todo on internal:attr=[placeholder="What needs to be done?"i]
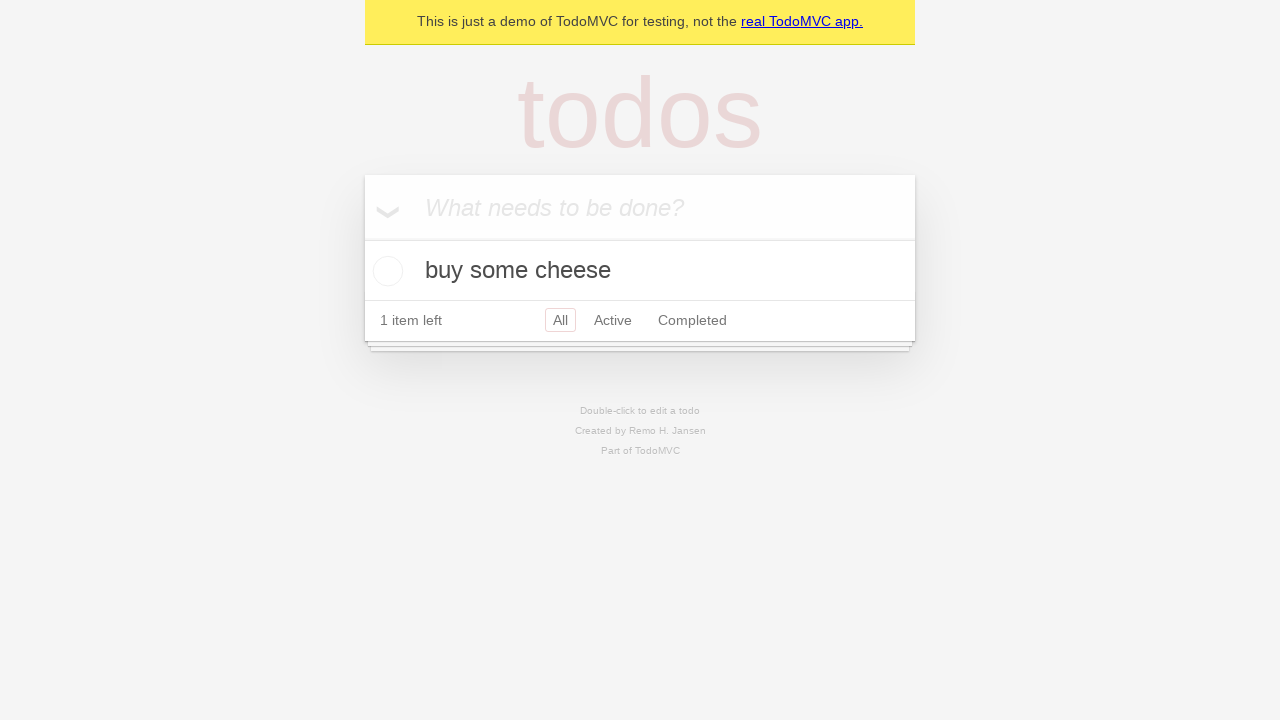

Filled second todo input with 'feed the cat' on internal:attr=[placeholder="What needs to be done?"i]
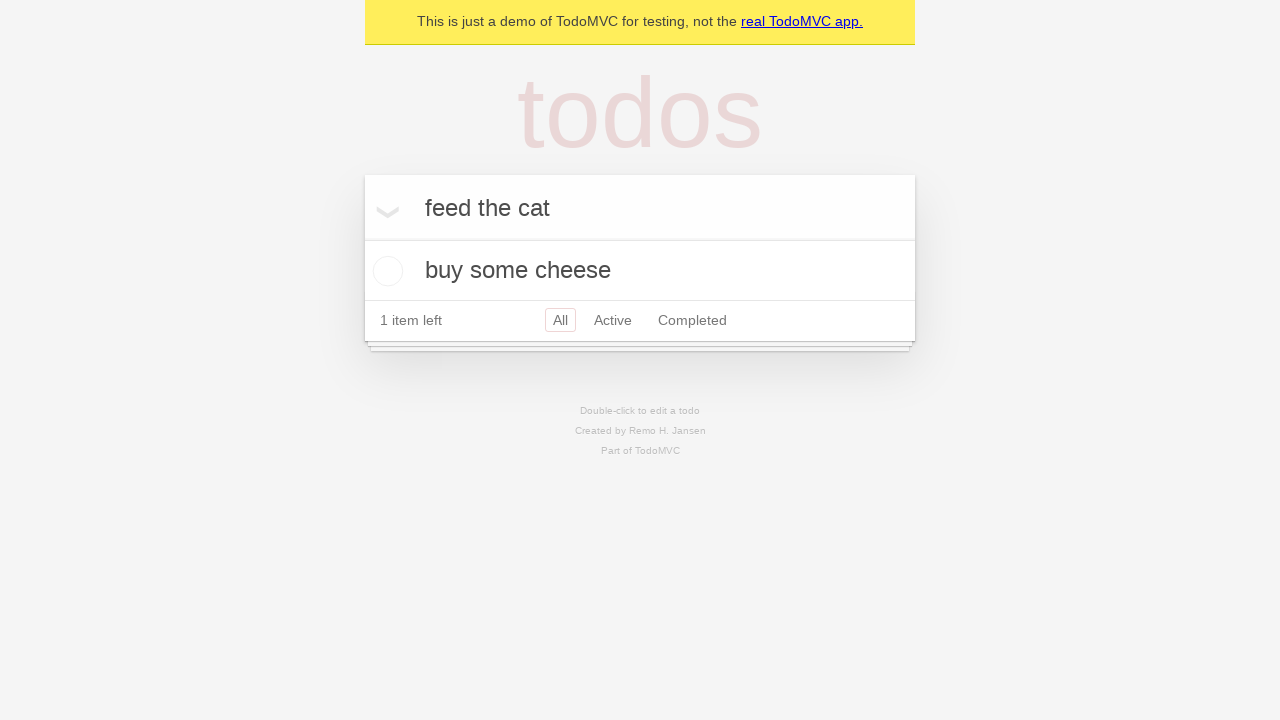

Pressed Enter to create second todo on internal:attr=[placeholder="What needs to be done?"i]
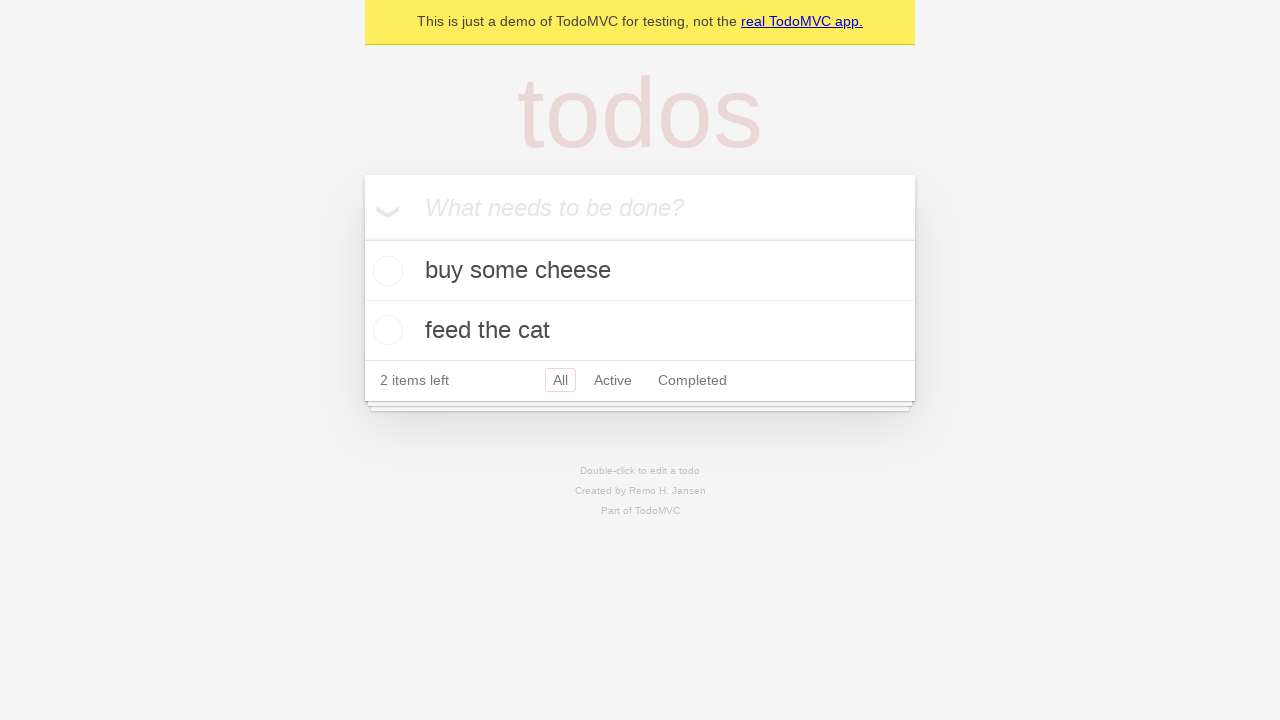

Filled third todo input with 'book a doctors appointment' on internal:attr=[placeholder="What needs to be done?"i]
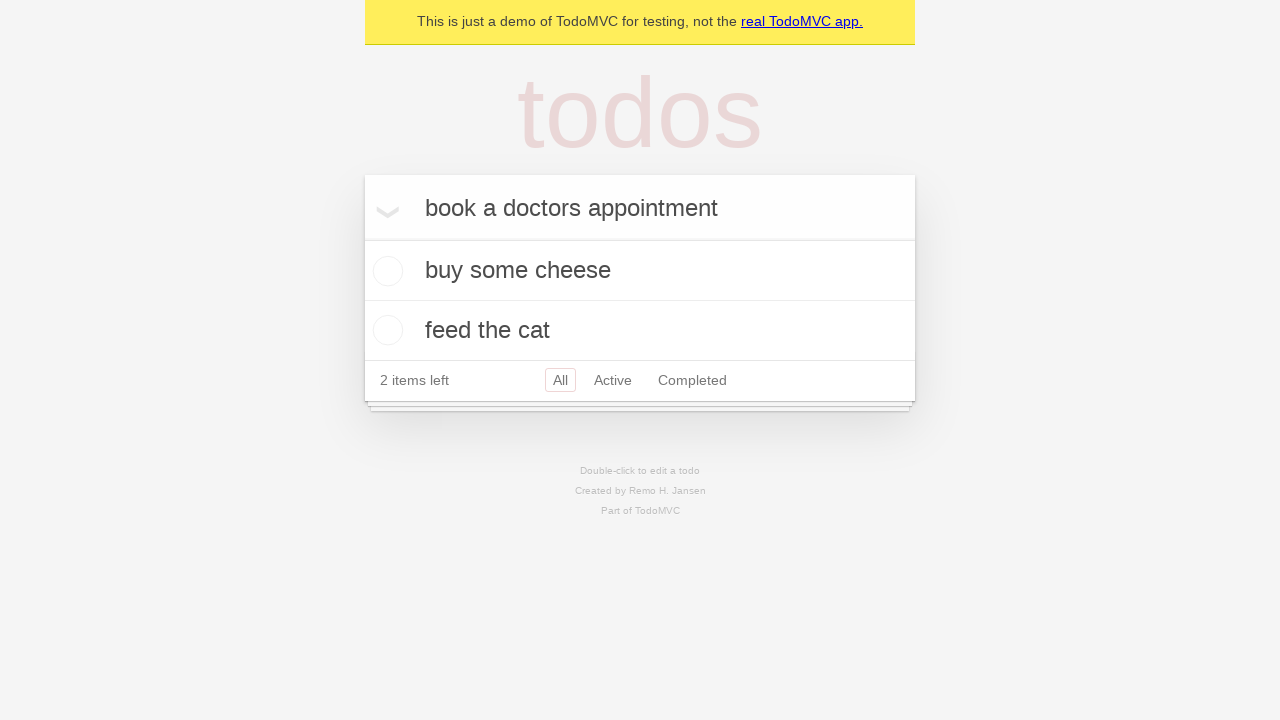

Pressed Enter to create third todo on internal:attr=[placeholder="What needs to be done?"i]
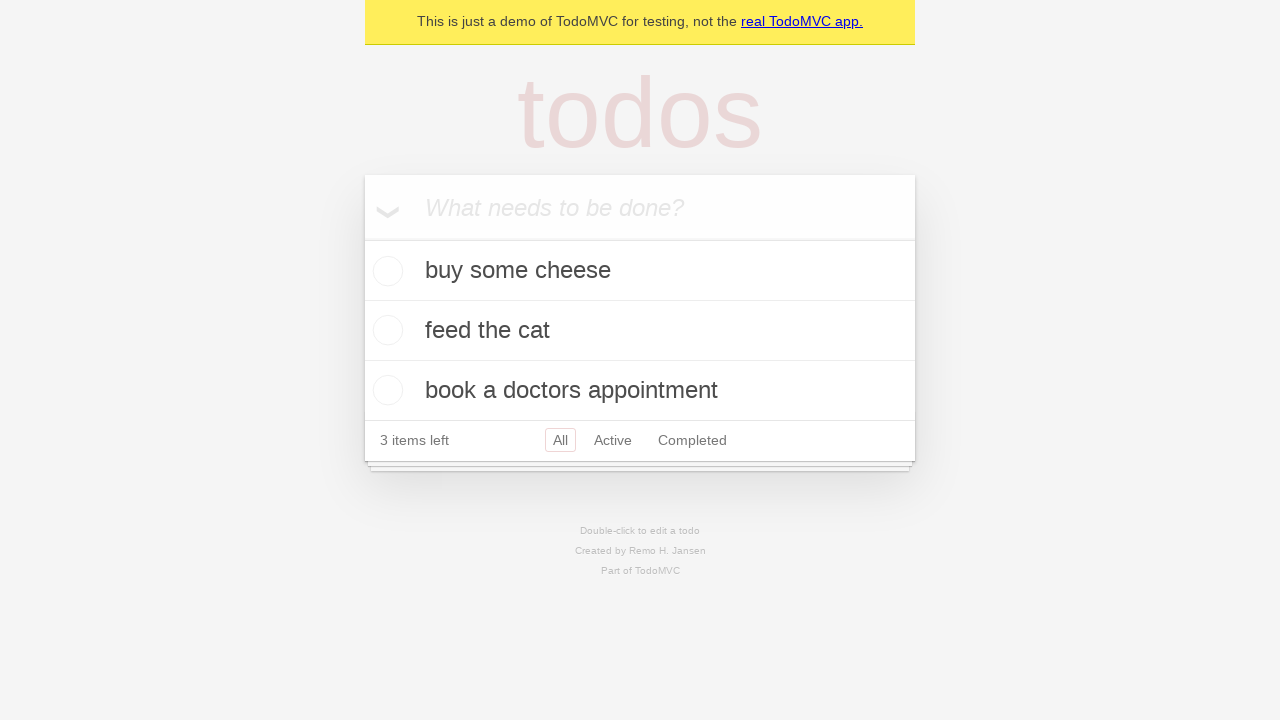

Double-clicked second todo item to enter edit mode at (640, 331) on internal:testid=[data-testid="todo-item"s] >> nth=1
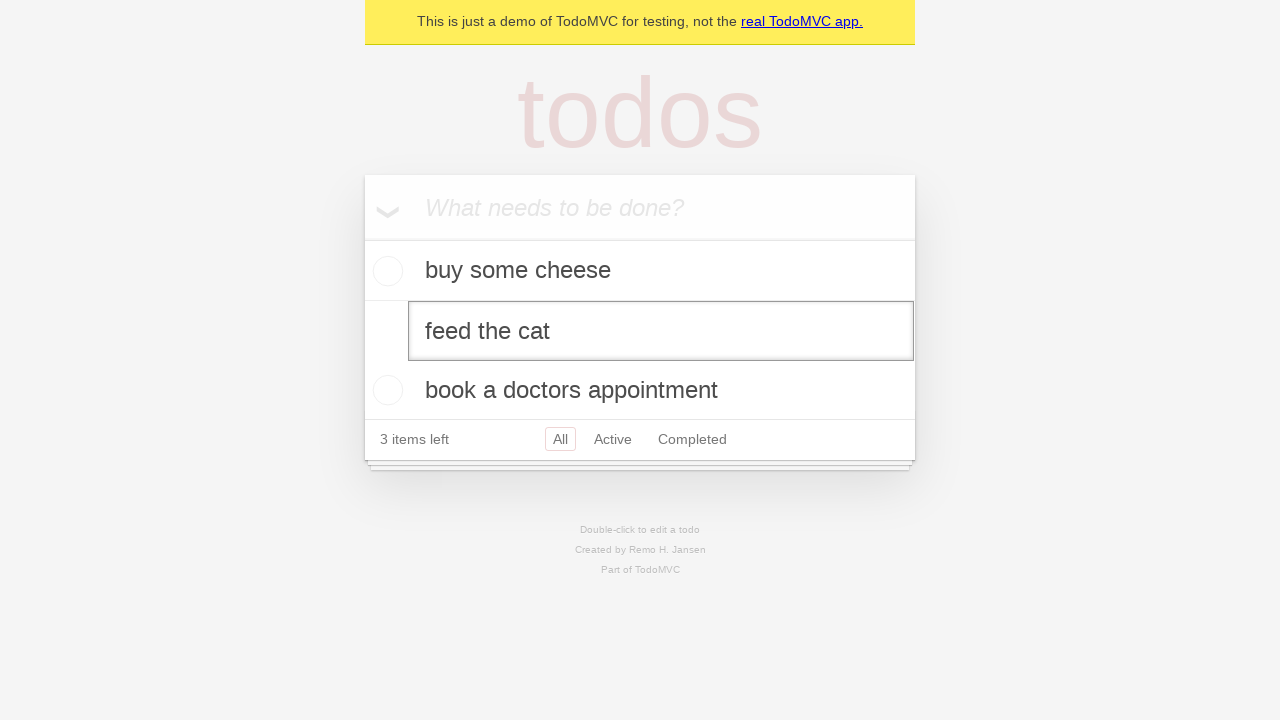

Filled edit field with 'buy some sausages' on internal:testid=[data-testid="todo-item"s] >> nth=1 >> internal:role=textbox[nam
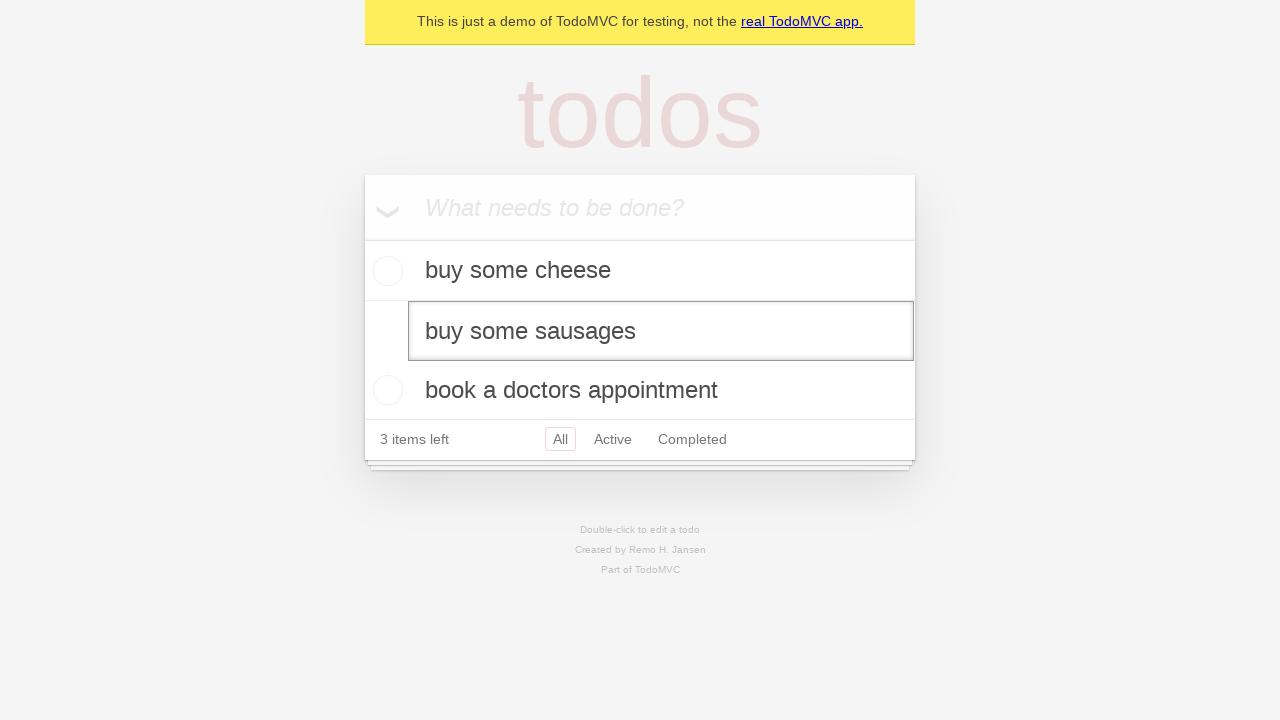

Triggered blur event on edit field to save changes
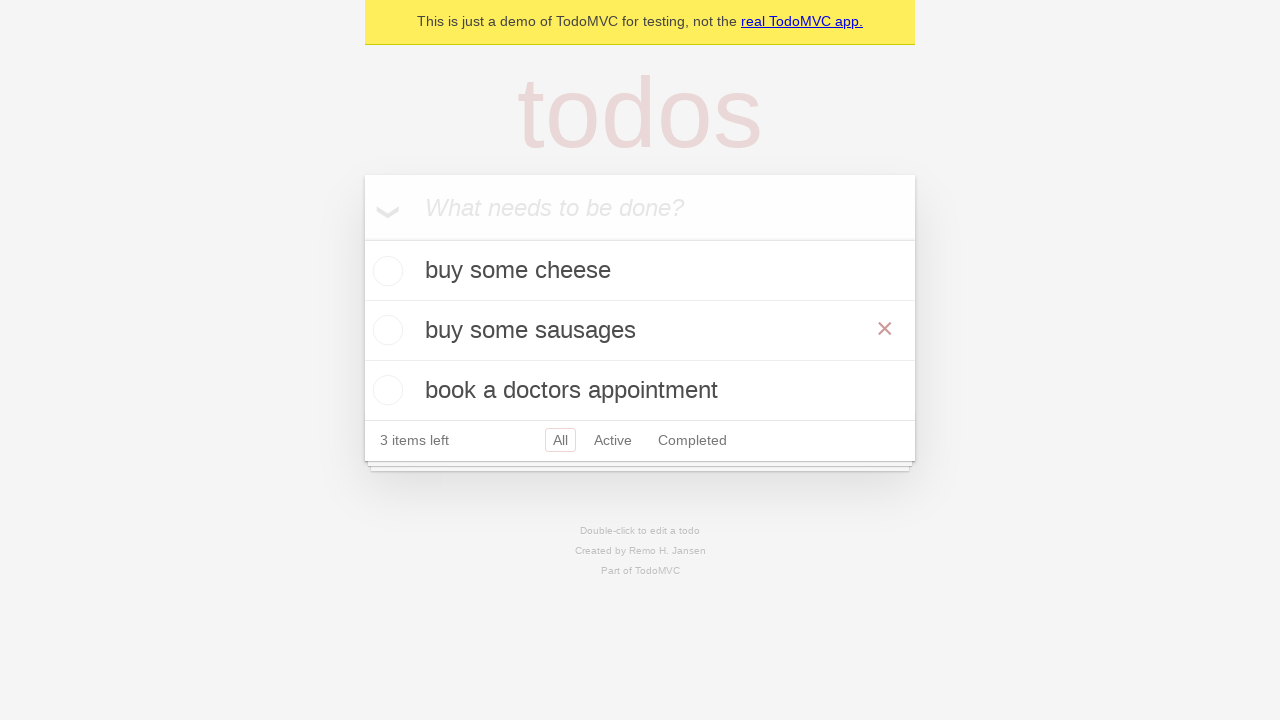

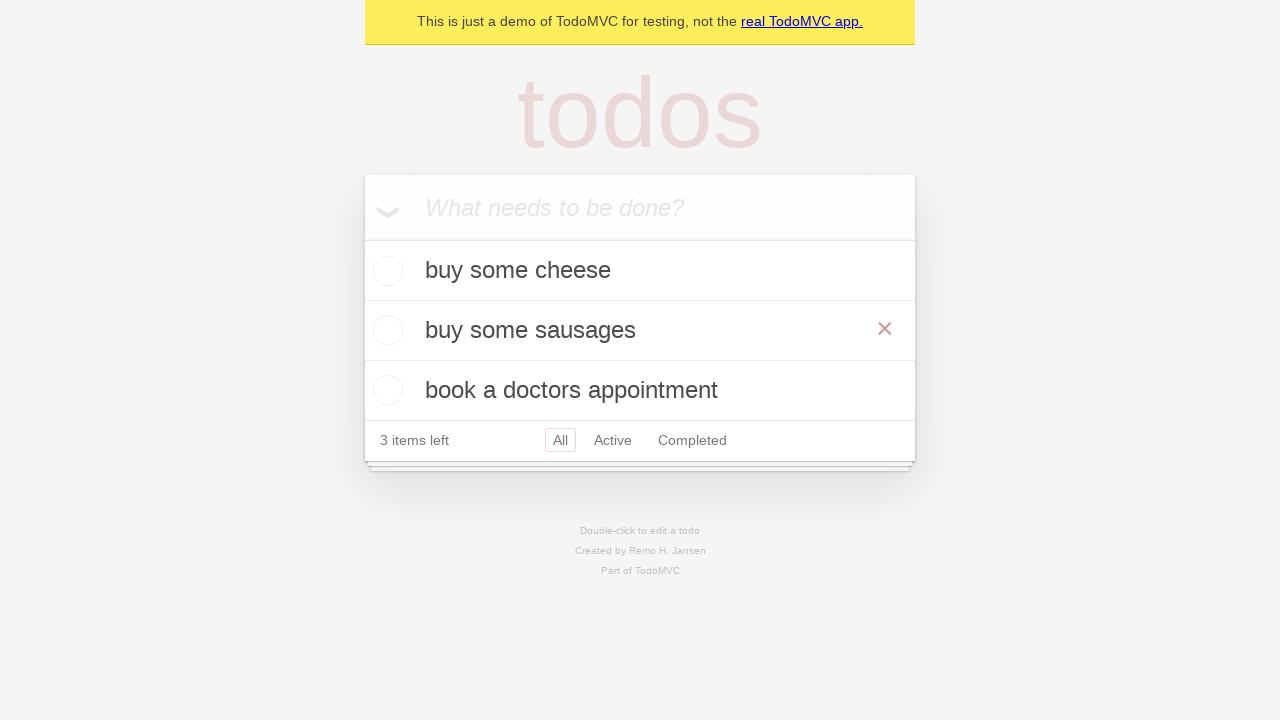